Tests dynamic control removal by clicking the "Remove" button and verifying that a checkbox element becomes invisible after the action.

Starting URL: http://the-internet.herokuapp.com/dynamic_controls

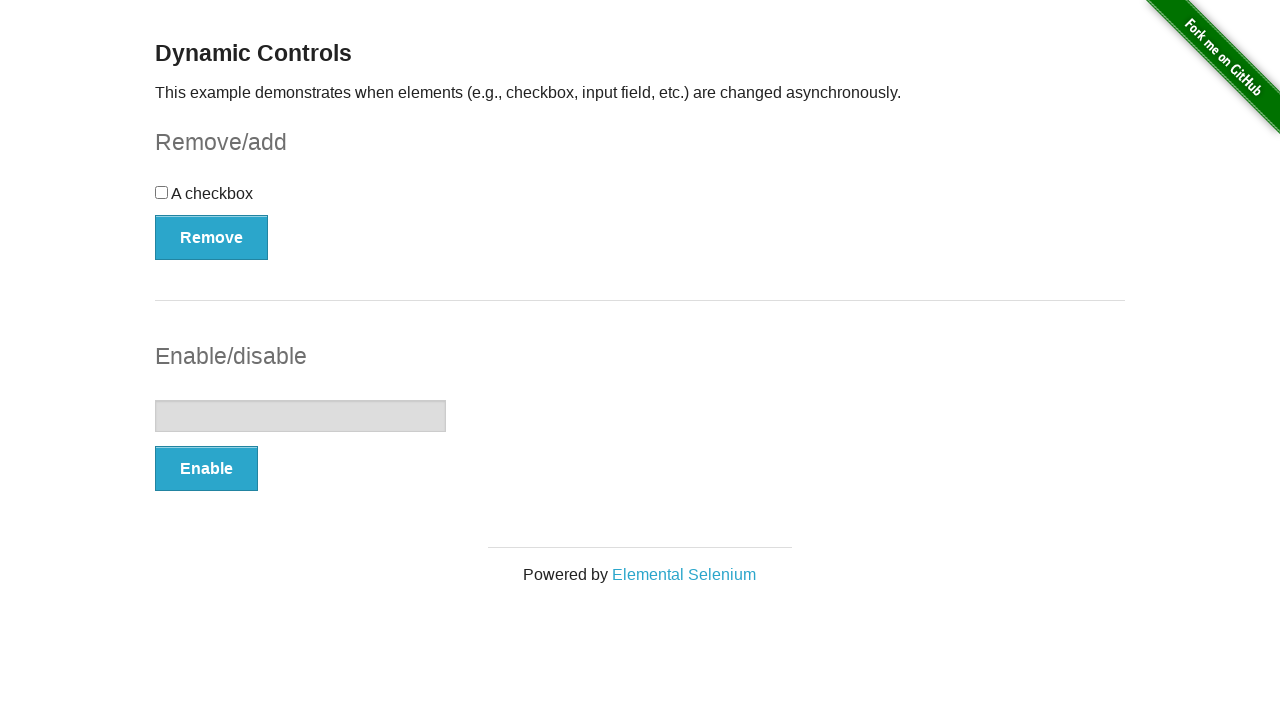

Located checkbox element in the DOM
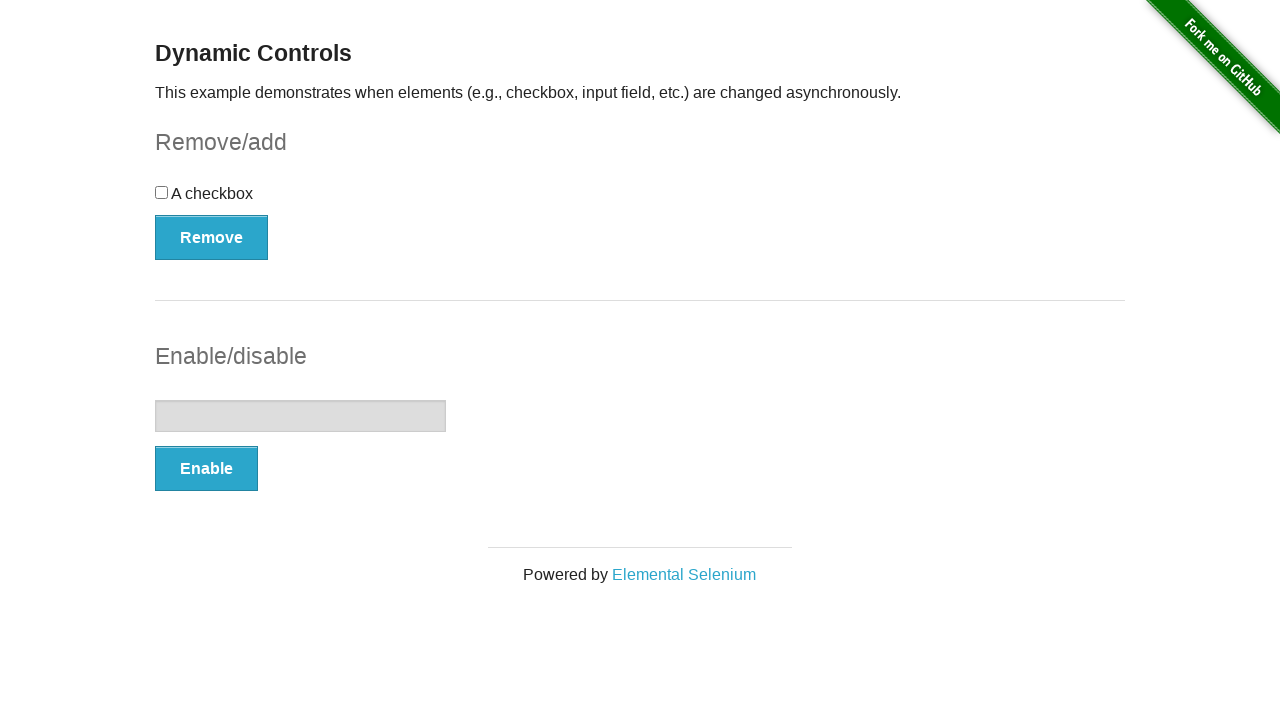

Clicked the Remove button at (212, 237) on xpath=//button[contains(text(), 'Remove')]
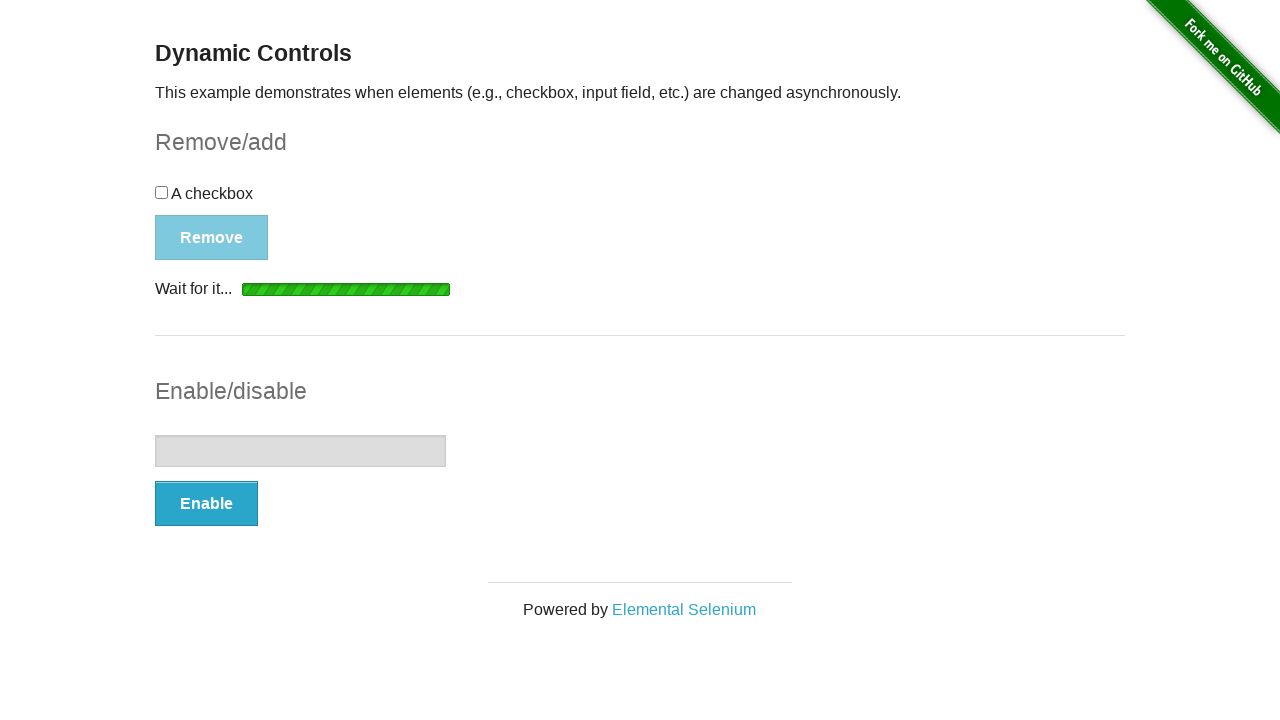

Verified that checkbox element became hidden after Remove button click
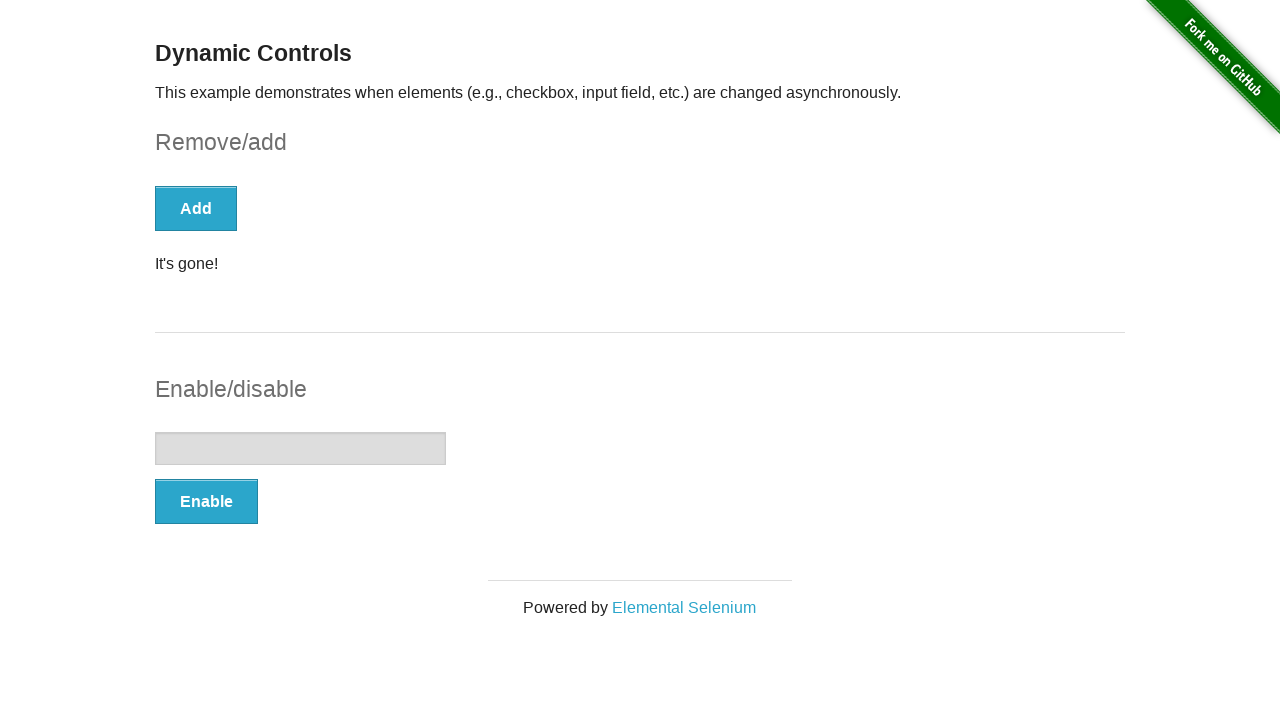

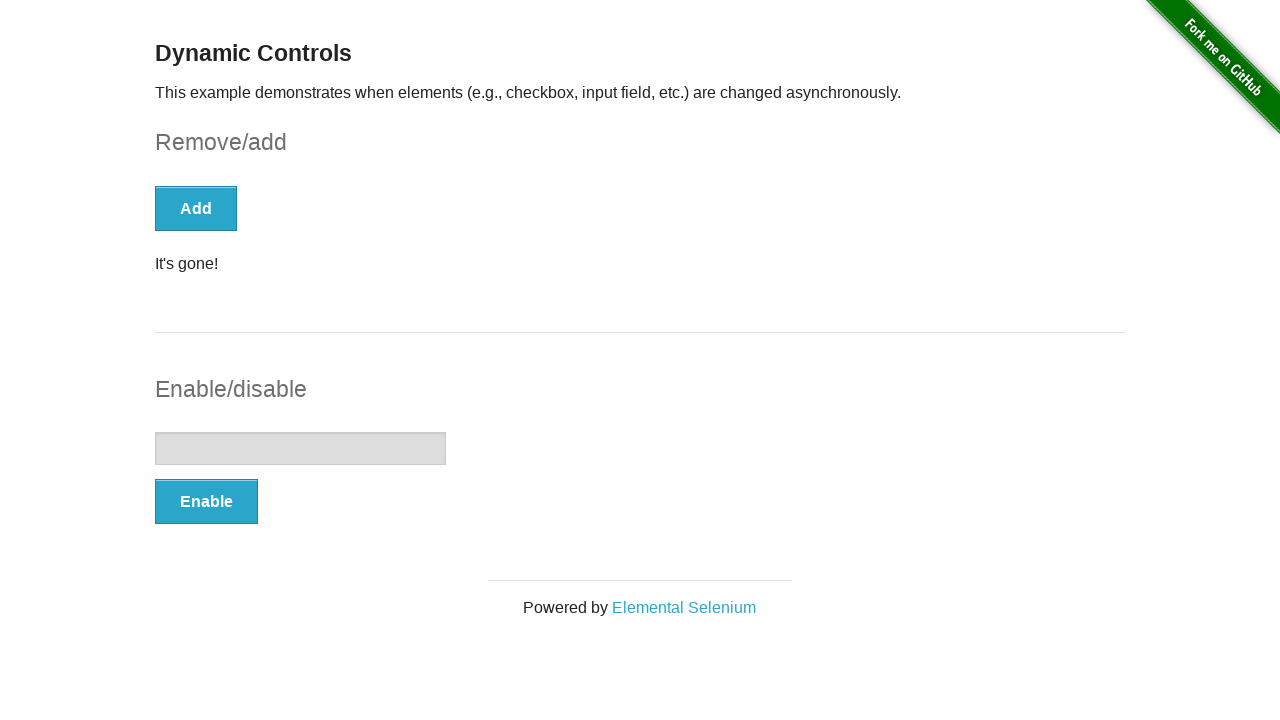